Tests a form submission by filling in first name, last name, and email fields, then clicking the submit button.

Starting URL: https://secure-retreat-92358.herokuapp.com/

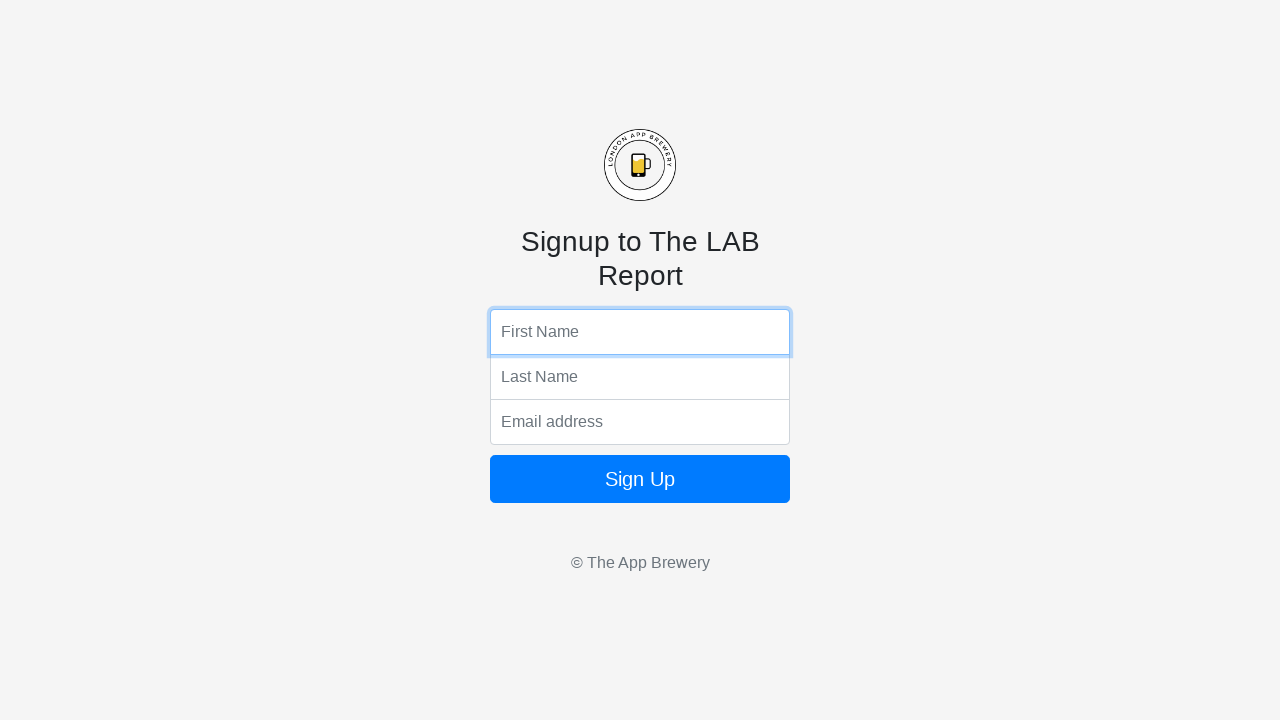

Filled first name field with 'John' on input[name='fName']
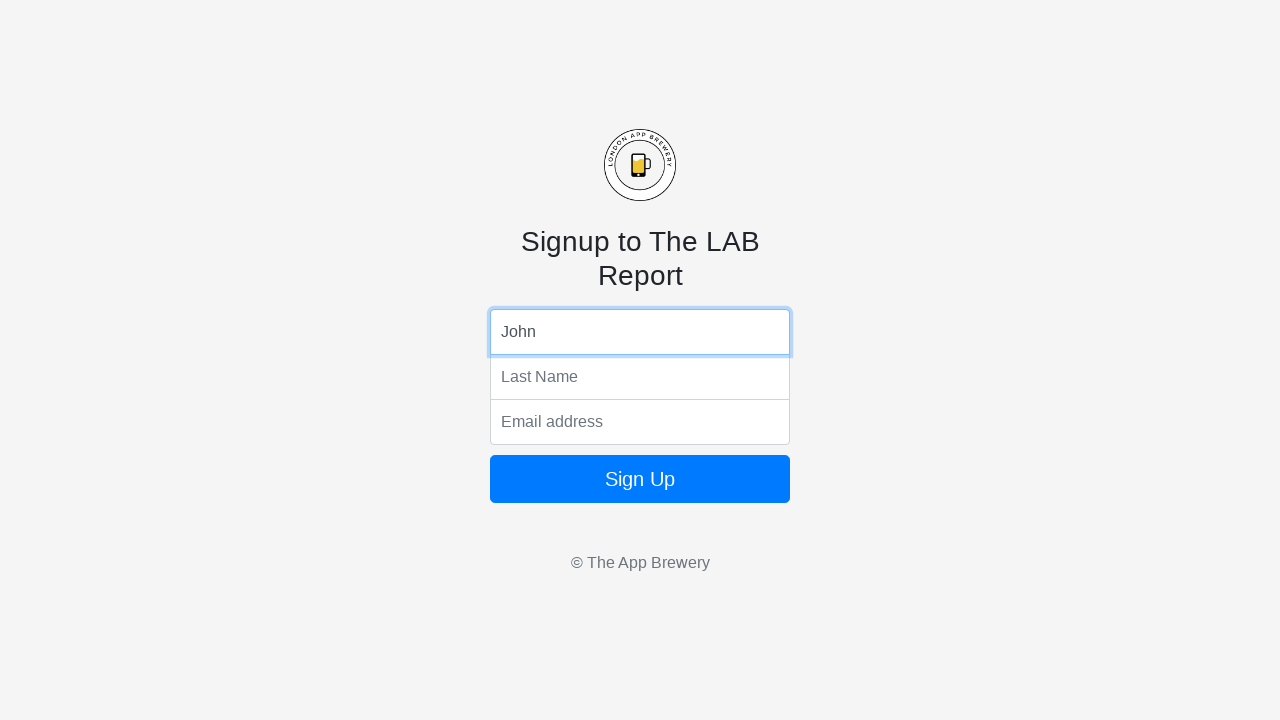

Filled last name field with 'Smith' on input[name='lName']
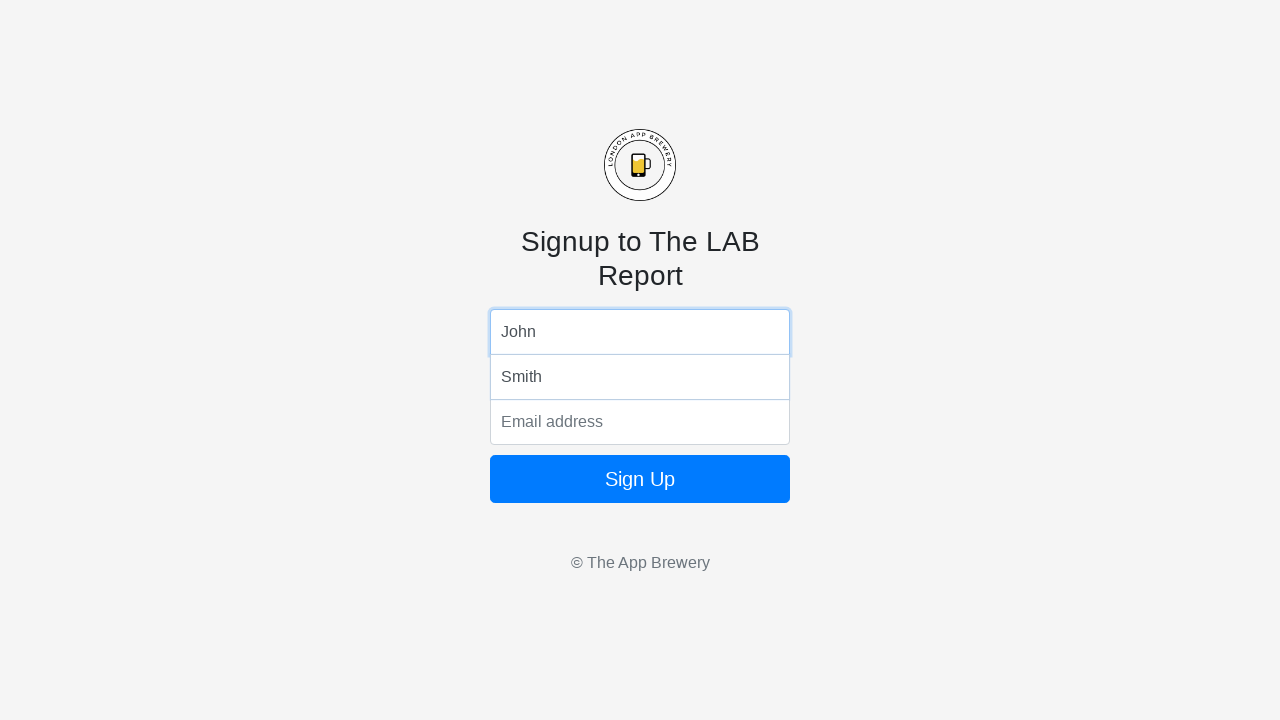

Filled email field with 'johnsmith@example.com' on input[name='email']
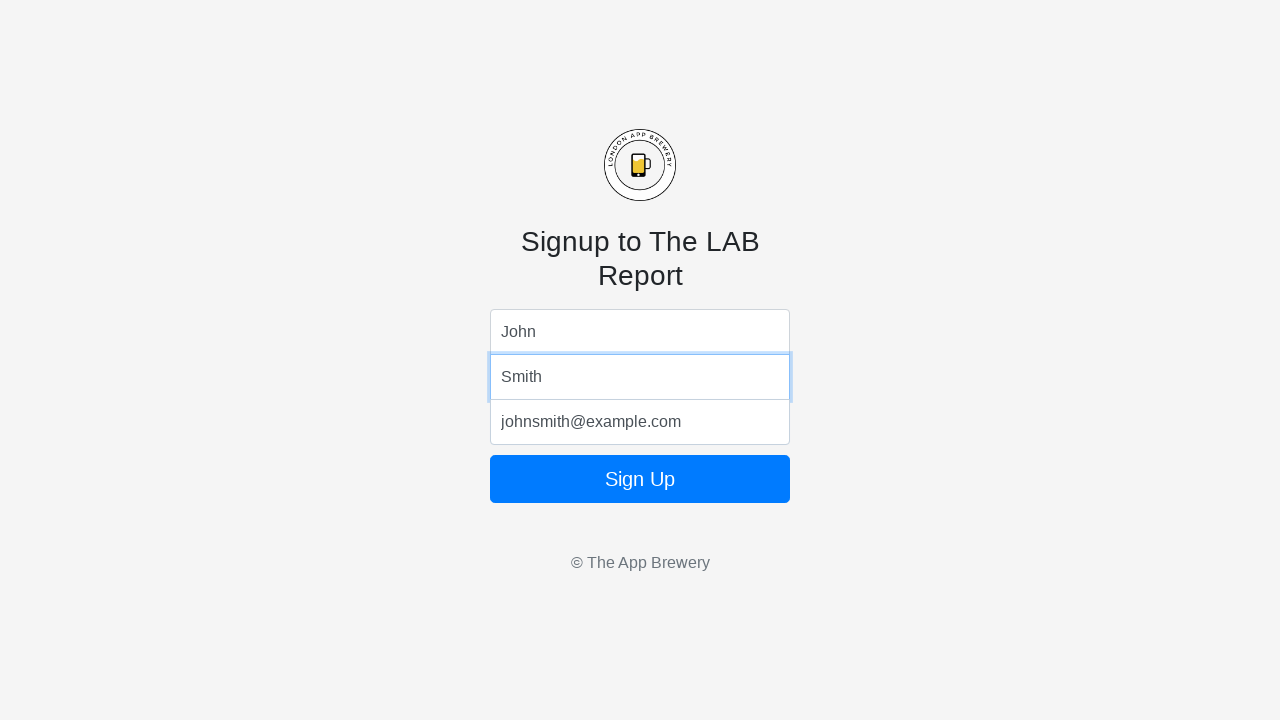

Clicked submit button to submit form at (640, 479) on button
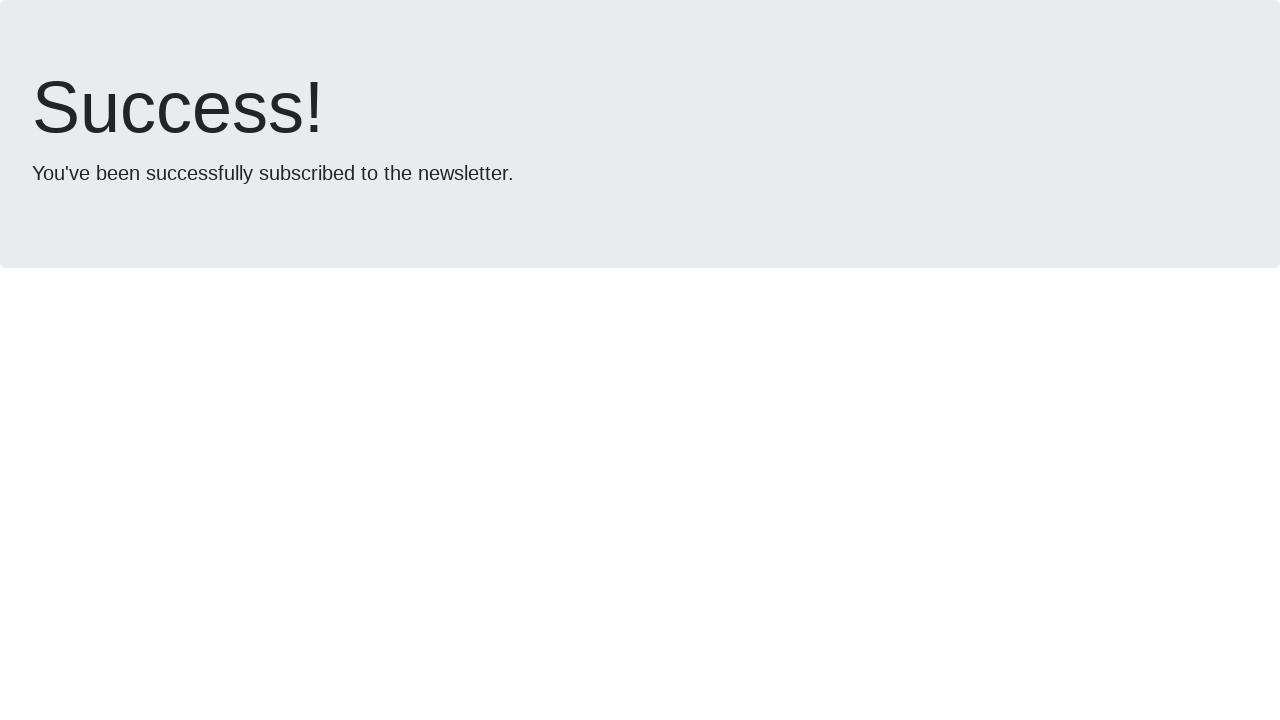

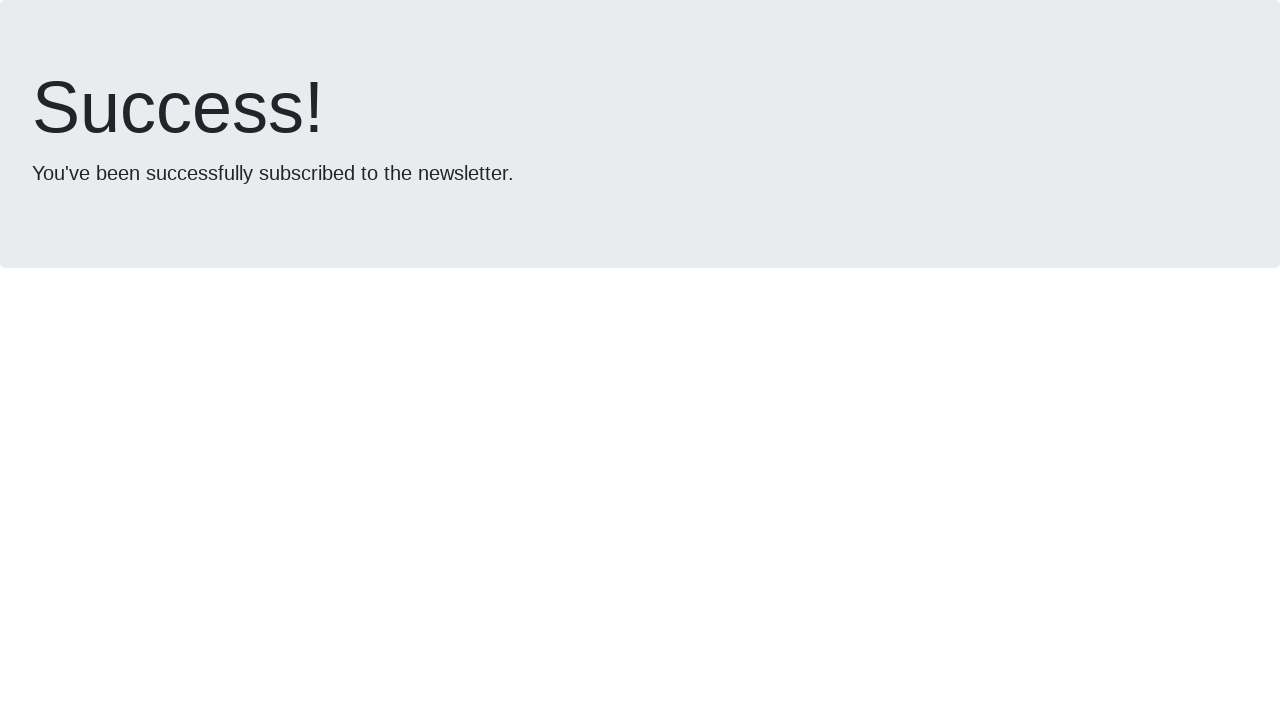